Tests a practice form by filling in personal details including first name, last name, gender, experience, date, profession, tools, continent selection, and submitting the form.

Starting URL: https://www.techlistic.com/p/selenium-practice-form.html

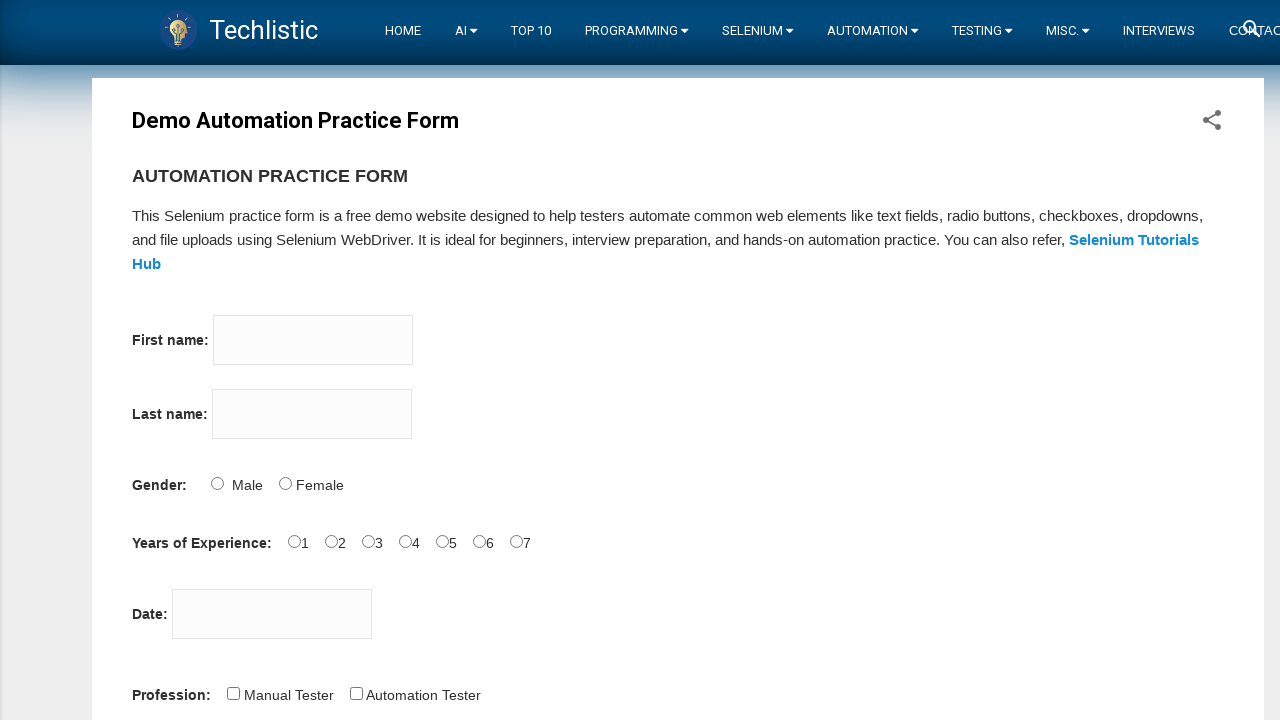

Filled first name field with 'Michael' on input[name='firstname']
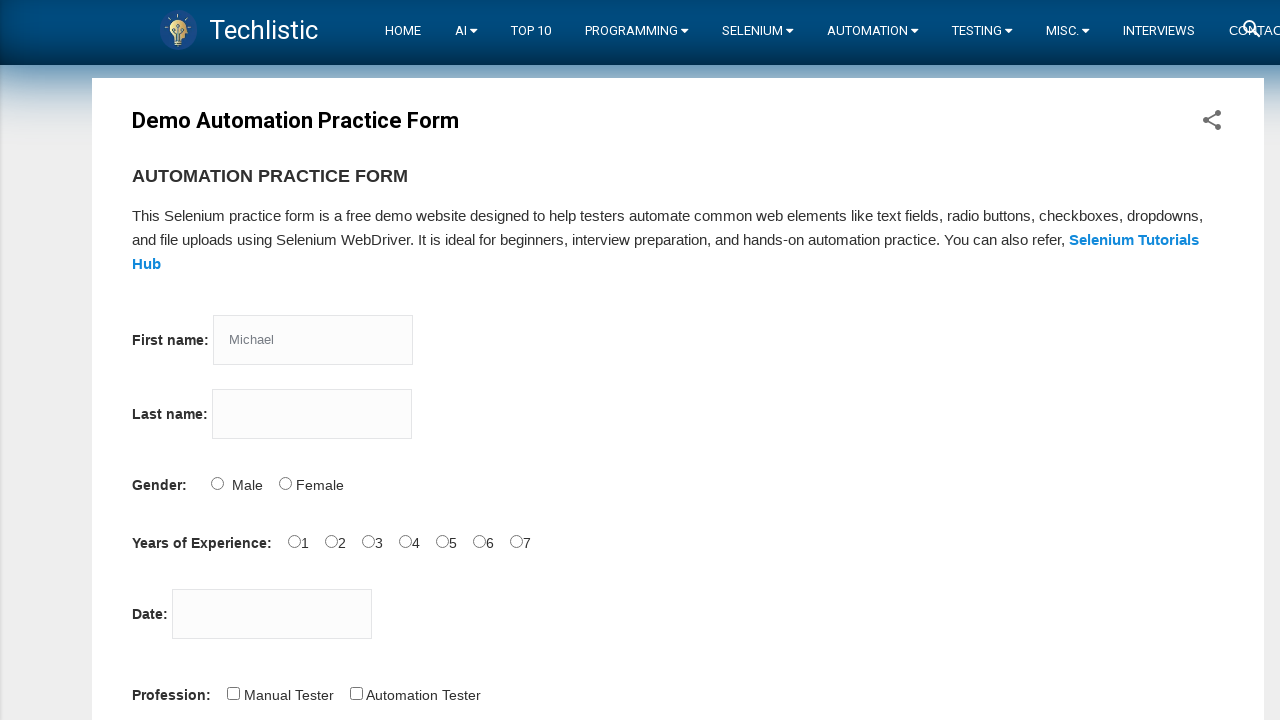

Filled last name field with 'Johnson' on input[name='lastname']
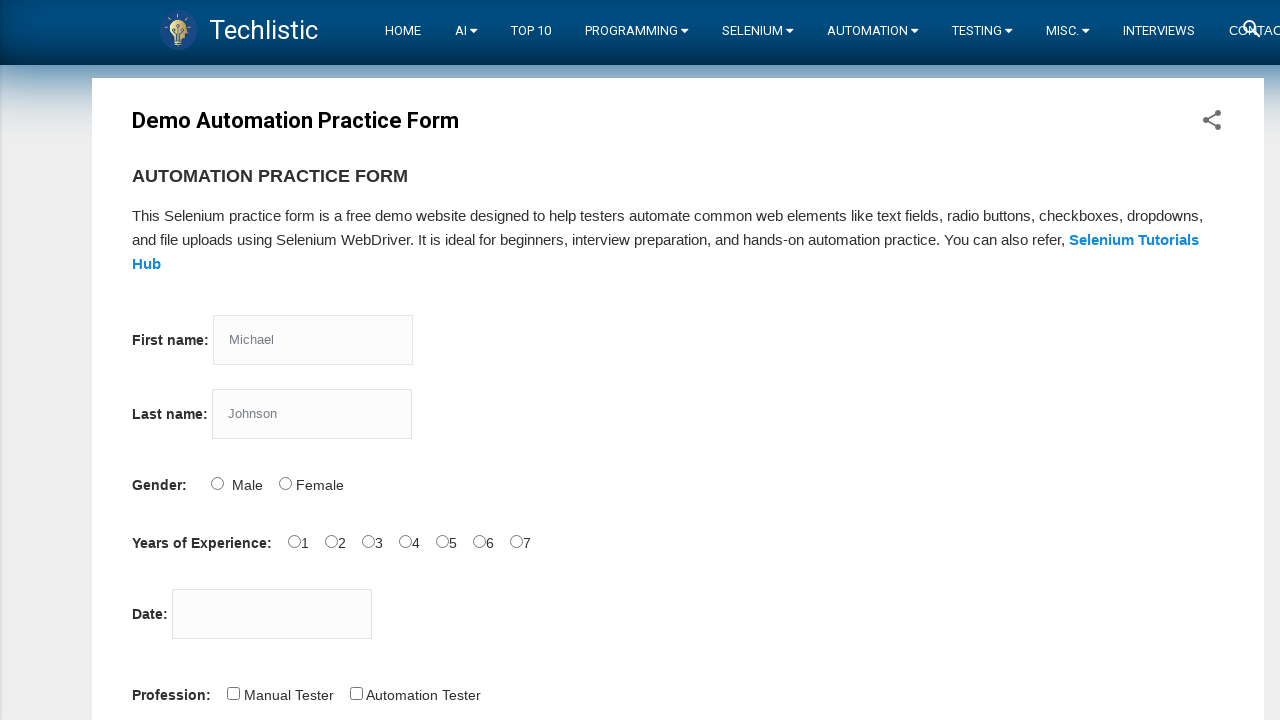

Selected Male gender at (285, 483) on #sex-1
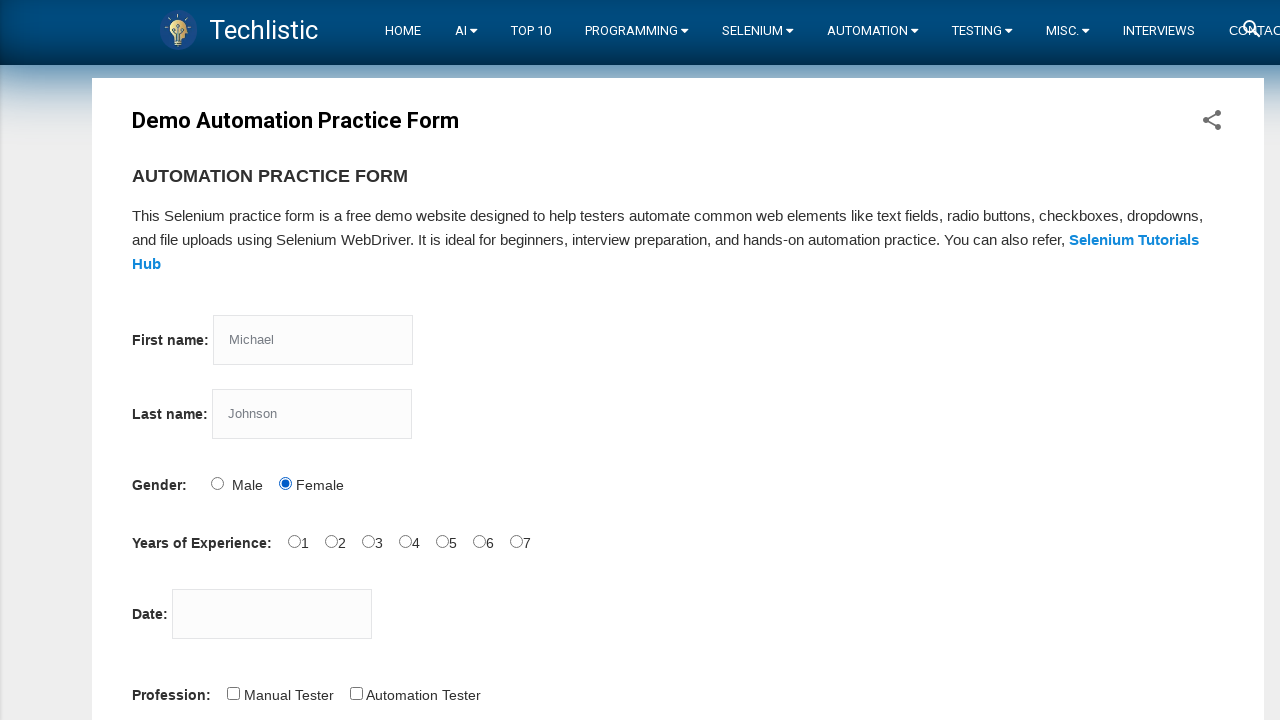

Selected 0 years of experience at (294, 541) on #exp-0
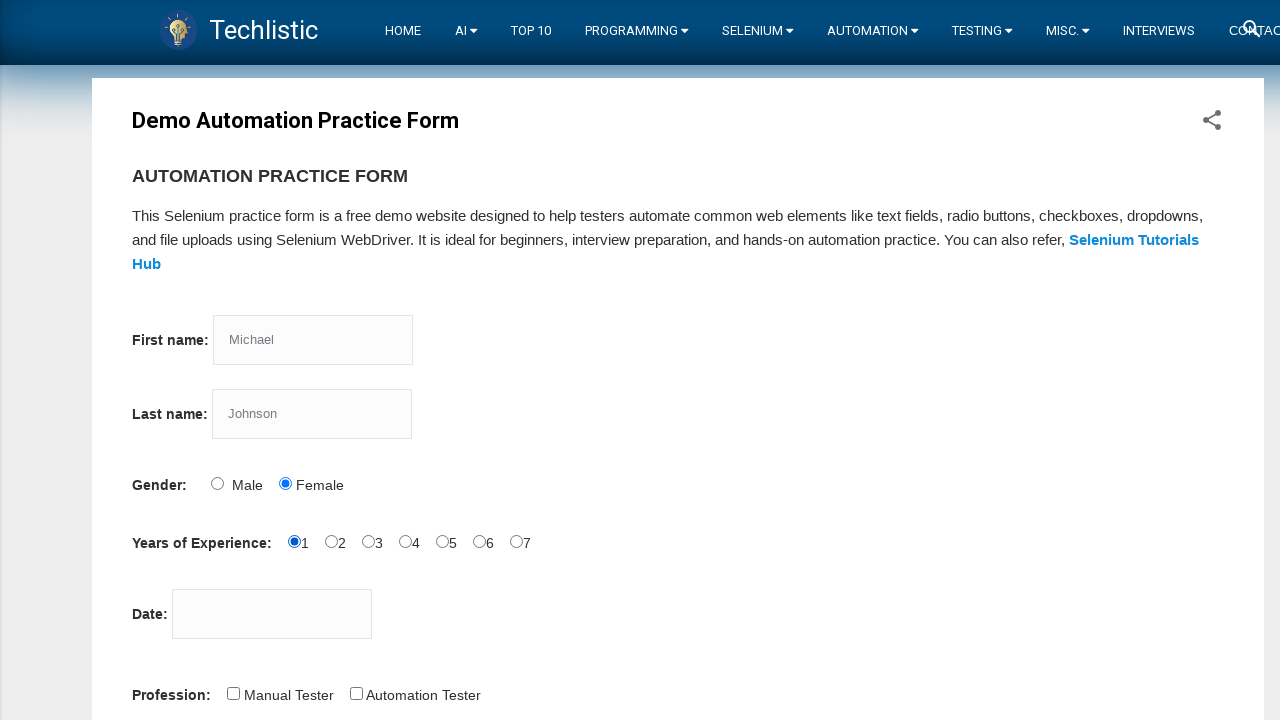

Filled date field with '15-03-2025' on #datepicker
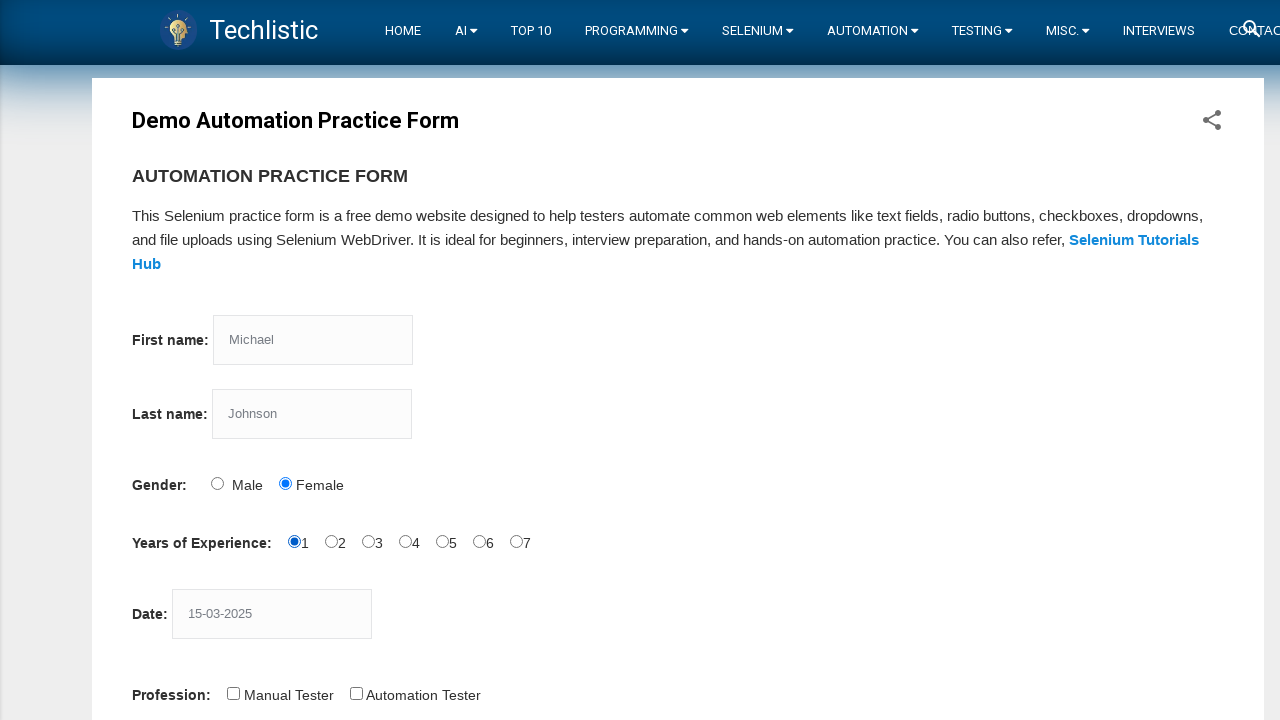

Selected Automation Tester profession at (356, 693) on #profession-1
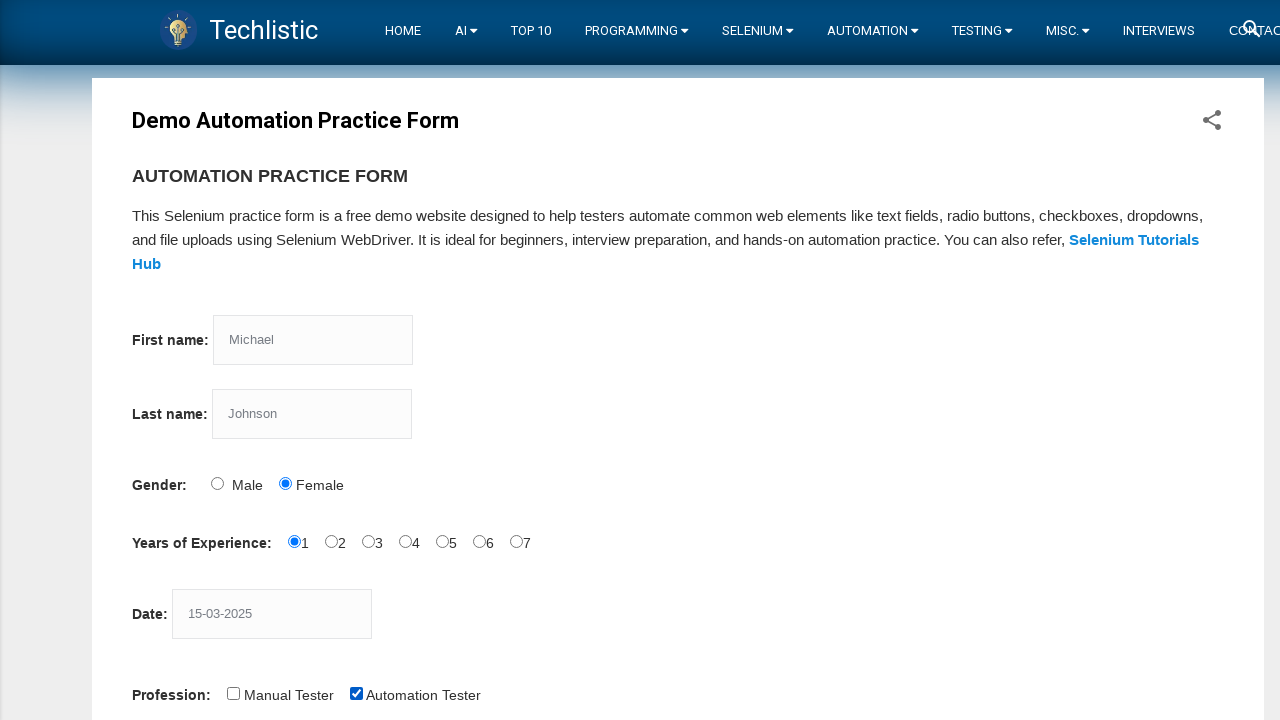

Selected Selenium IDE automation tool at (446, 360) on #tool-2
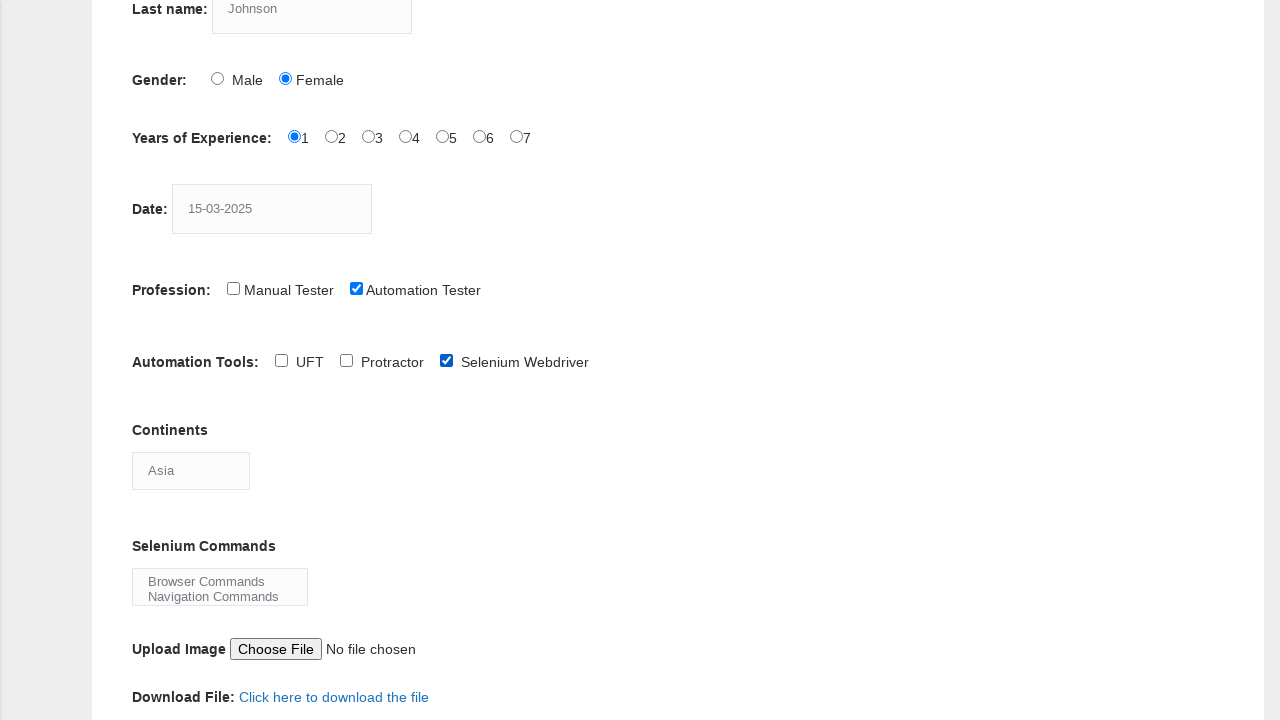

Clicked on continents dropdown at (191, 470) on #continents
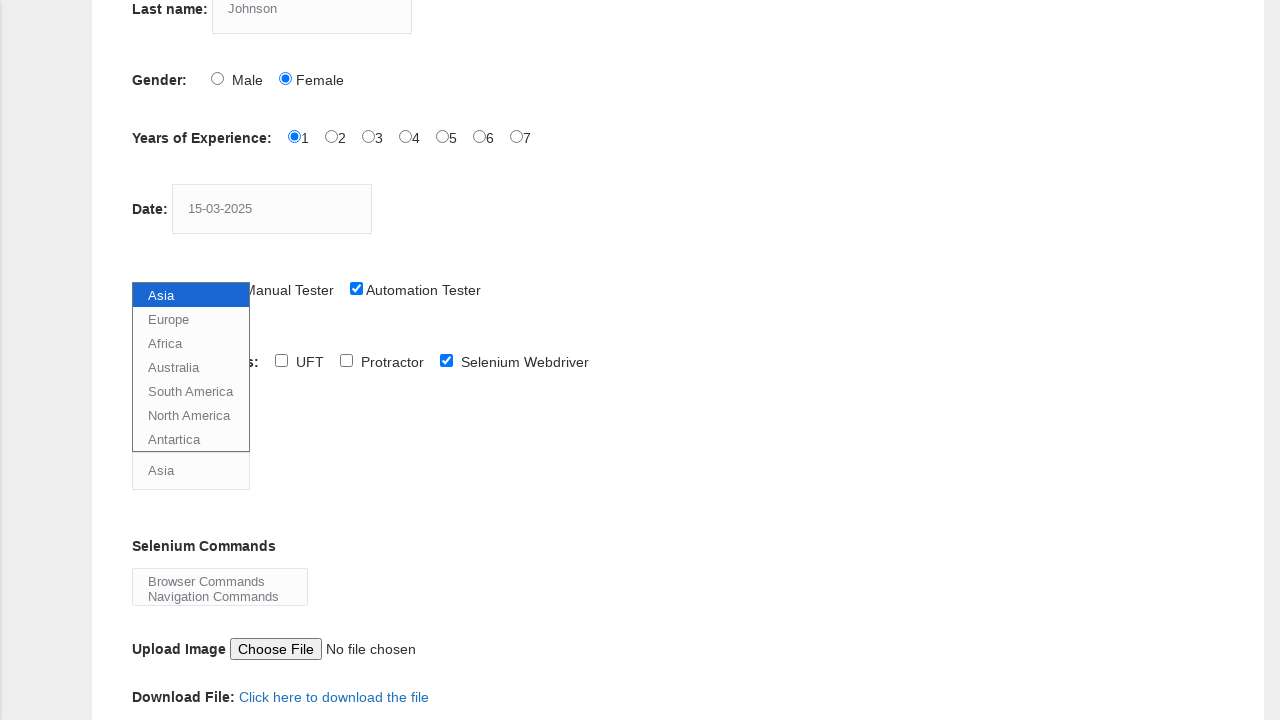

Selected Asia from continents dropdown on #continents
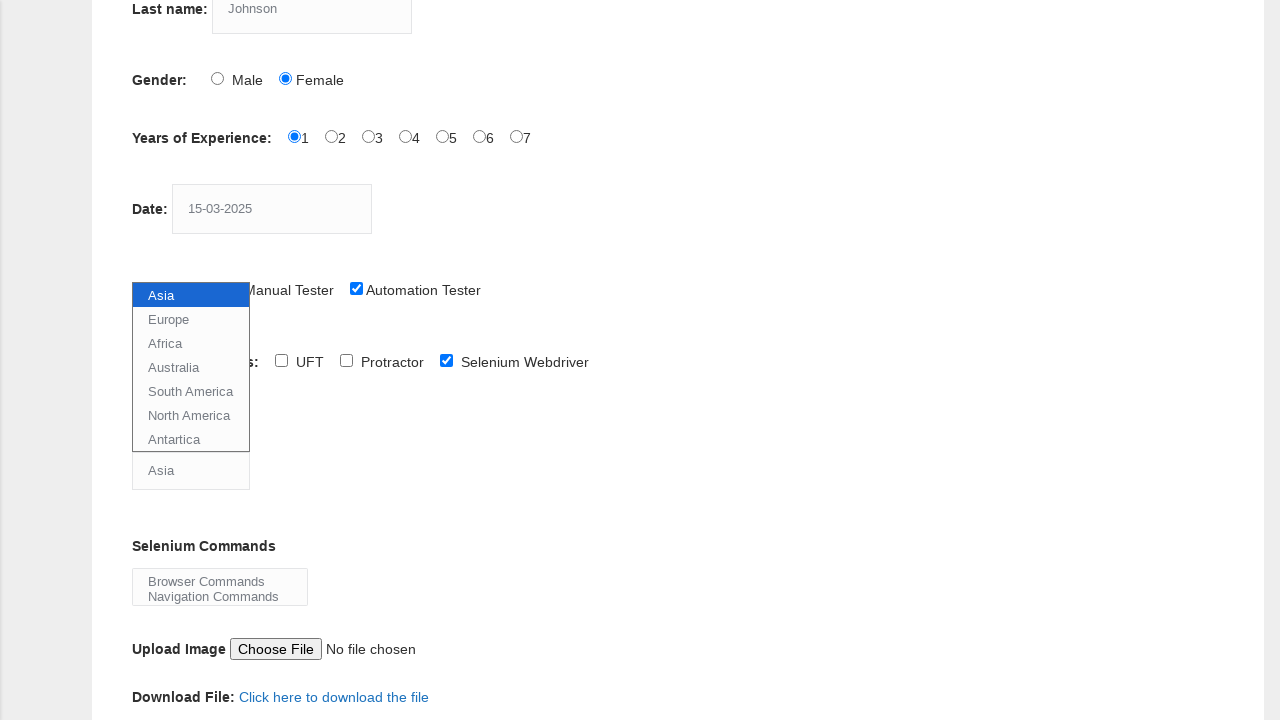

Clicked submit button to submit form at (157, 360) on #submit
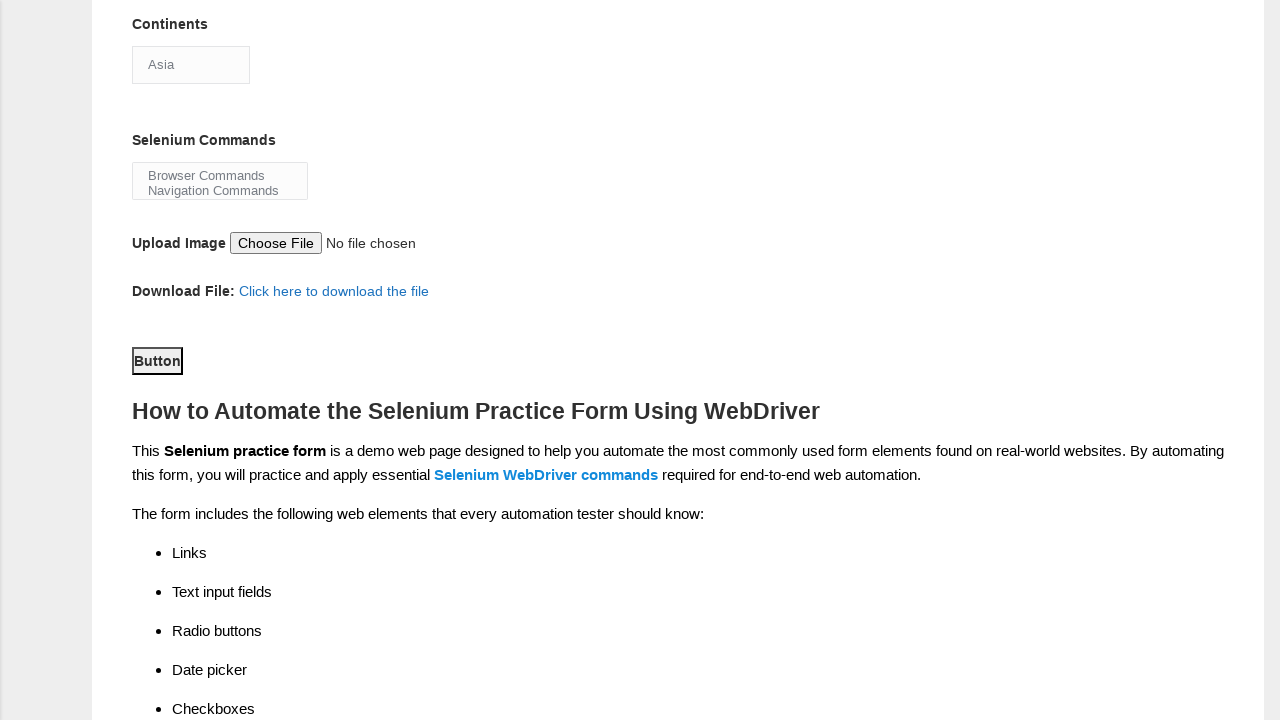

Waited 2 seconds for form submission to complete
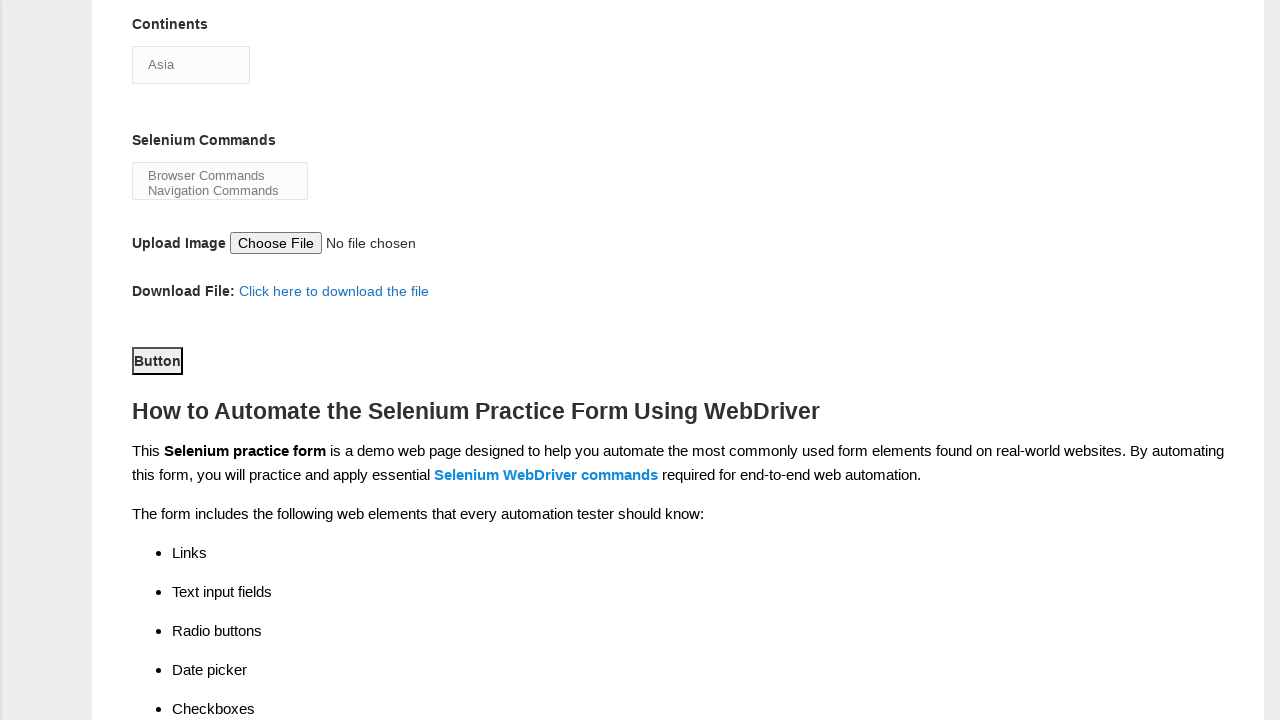

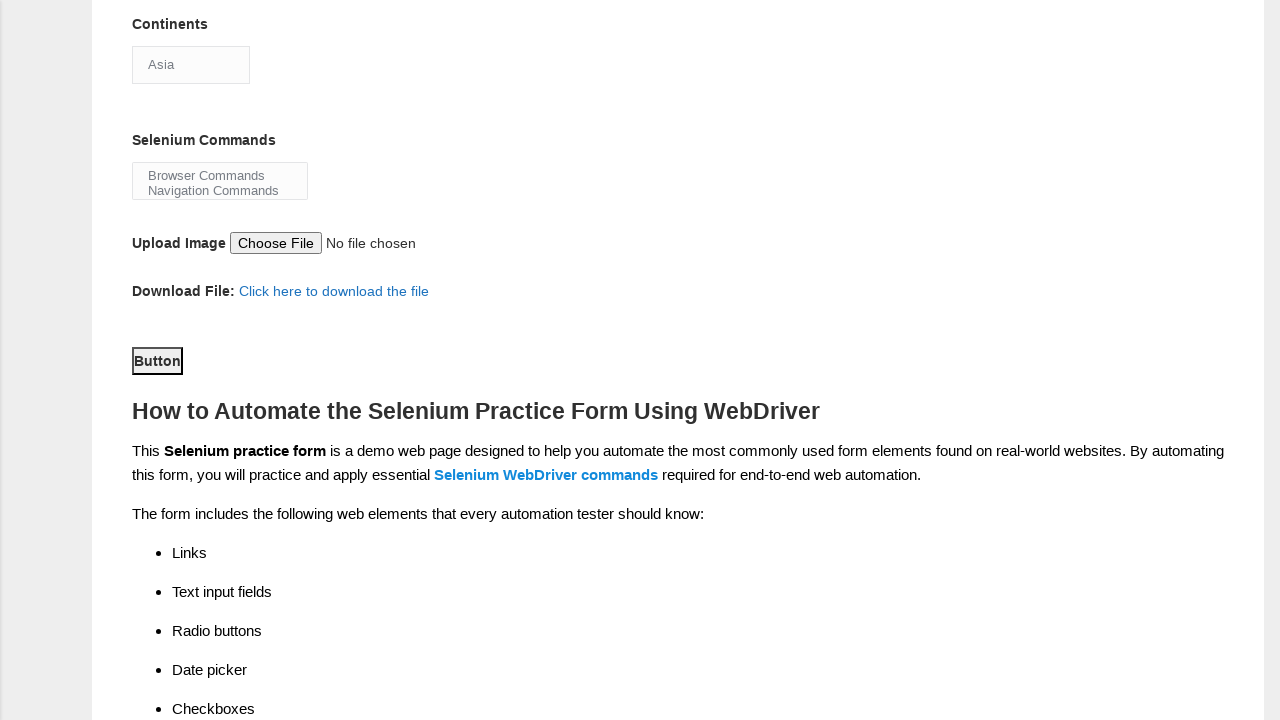